Tests checking and then unchecking the mark-all-complete toggle to clear the complete state

Starting URL: https://demo.playwright.dev/todomvc

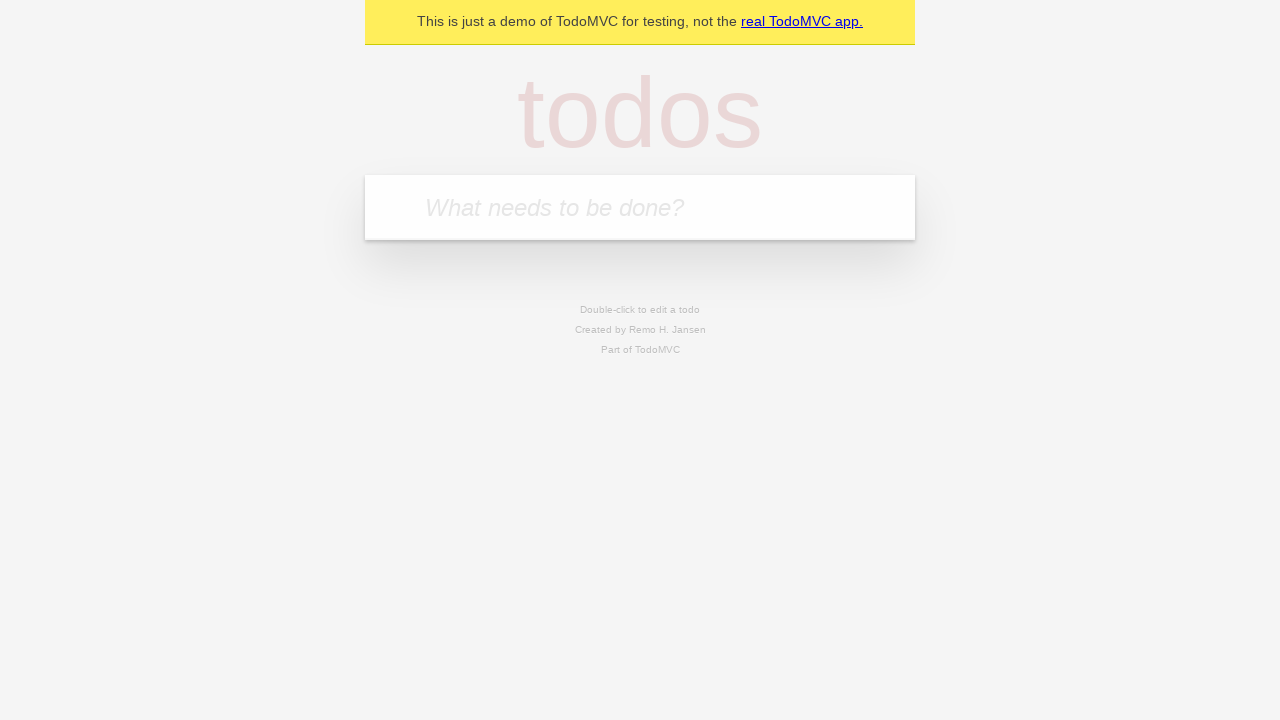

Filled todo input with 'buy some cheese' on internal:attr=[placeholder="What needs to be done?"i]
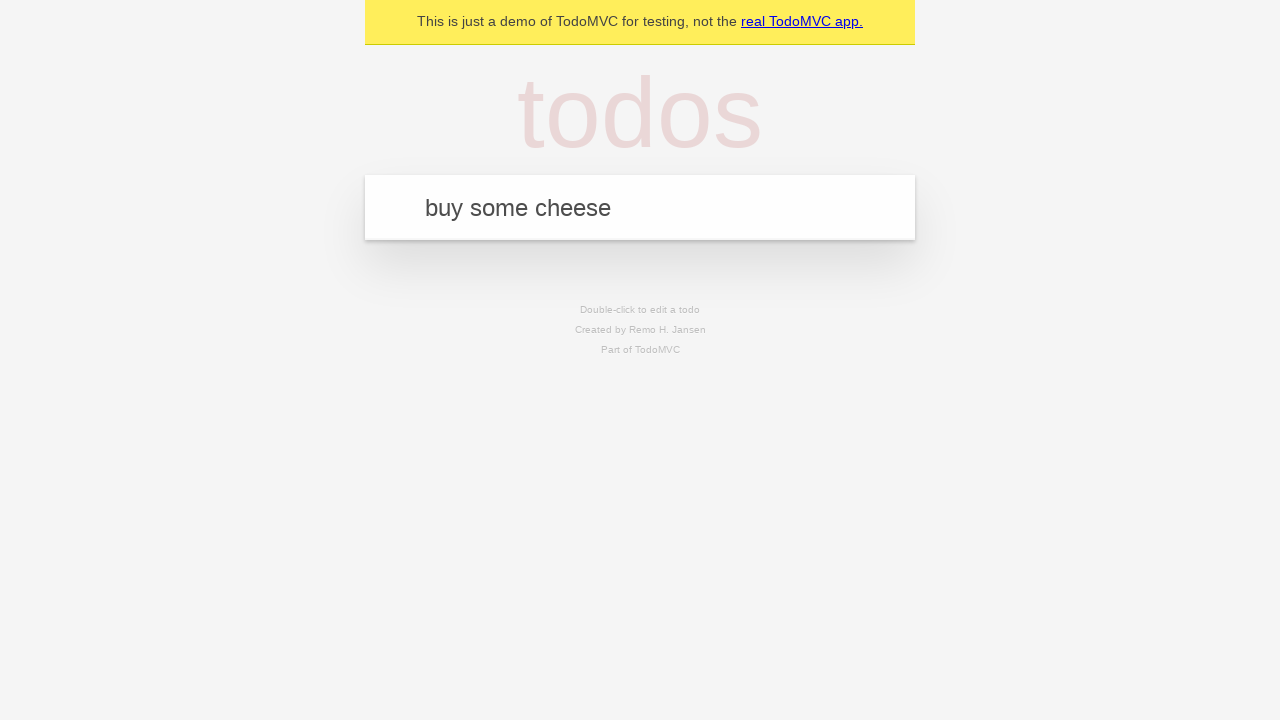

Pressed Enter to add todo 'buy some cheese' on internal:attr=[placeholder="What needs to be done?"i]
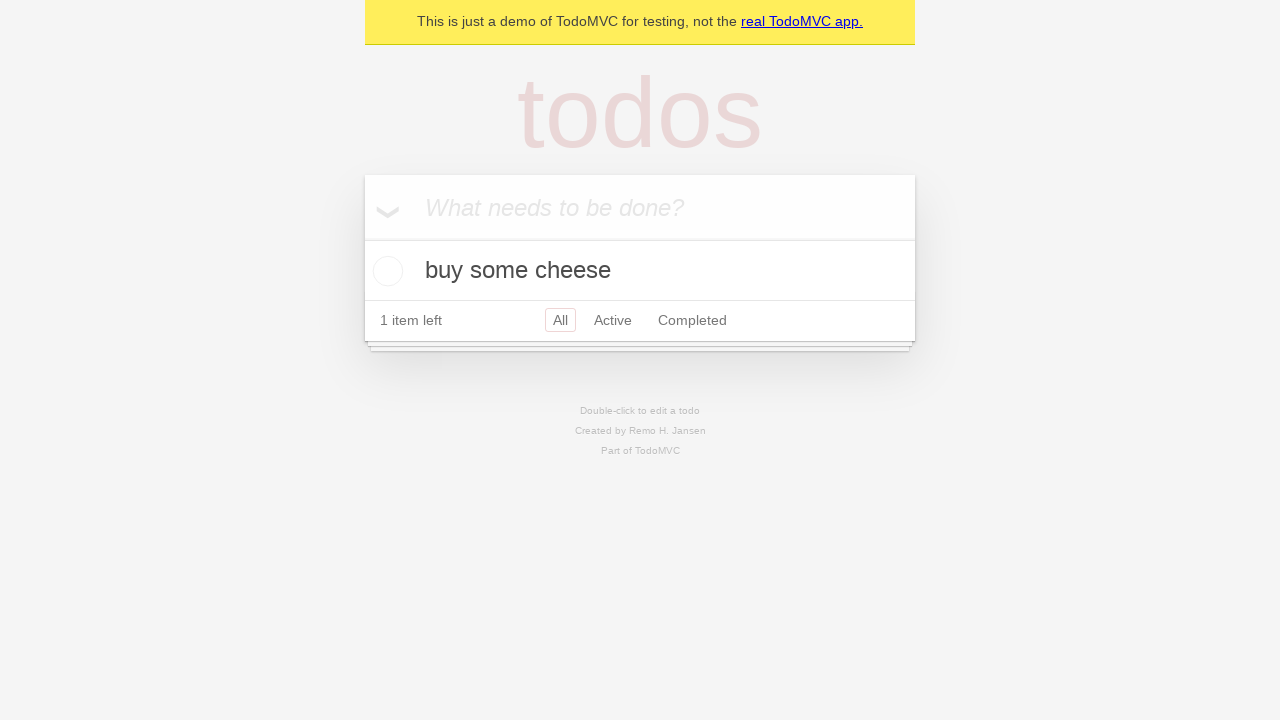

Filled todo input with 'feed the cat' on internal:attr=[placeholder="What needs to be done?"i]
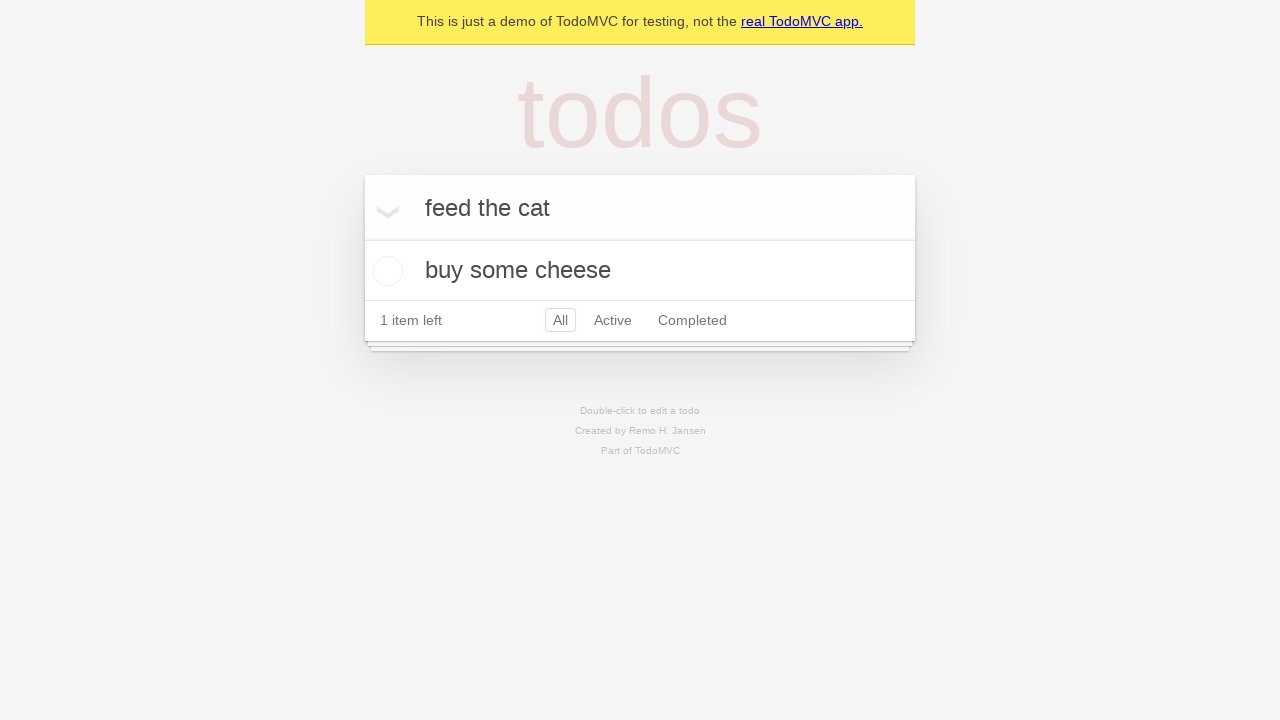

Pressed Enter to add todo 'feed the cat' on internal:attr=[placeholder="What needs to be done?"i]
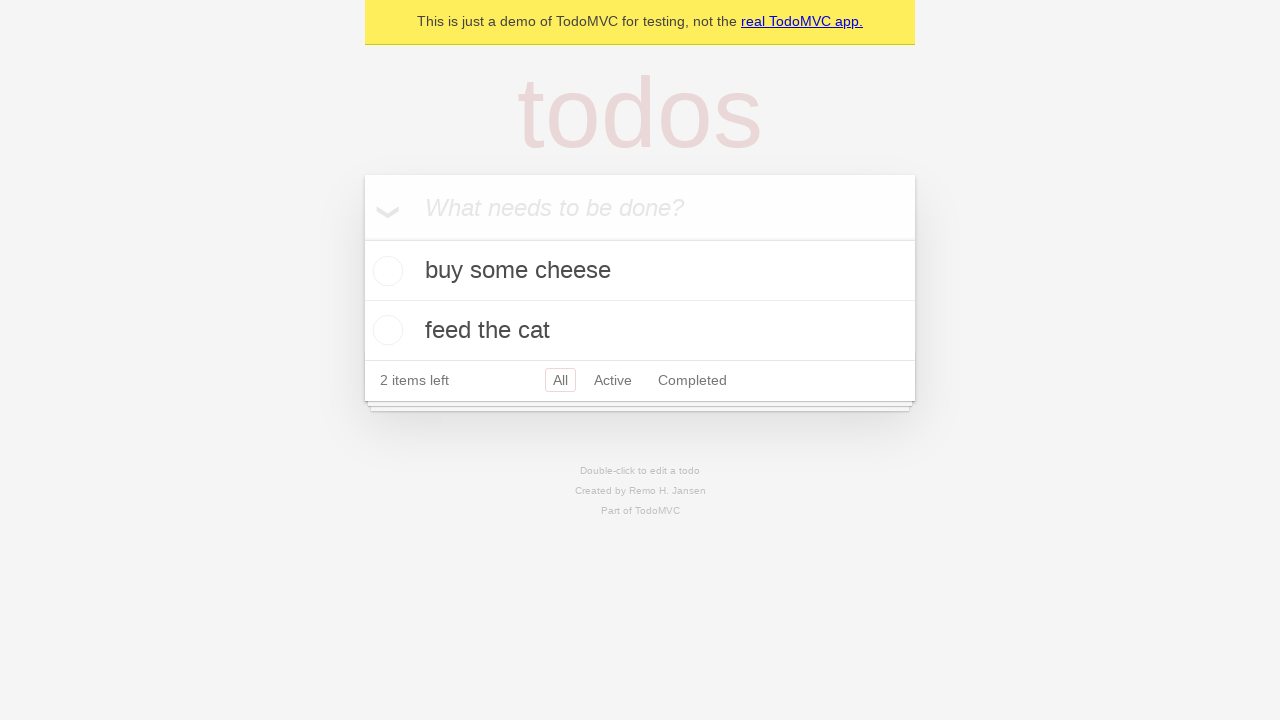

Filled todo input with 'book a doctors appointment' on internal:attr=[placeholder="What needs to be done?"i]
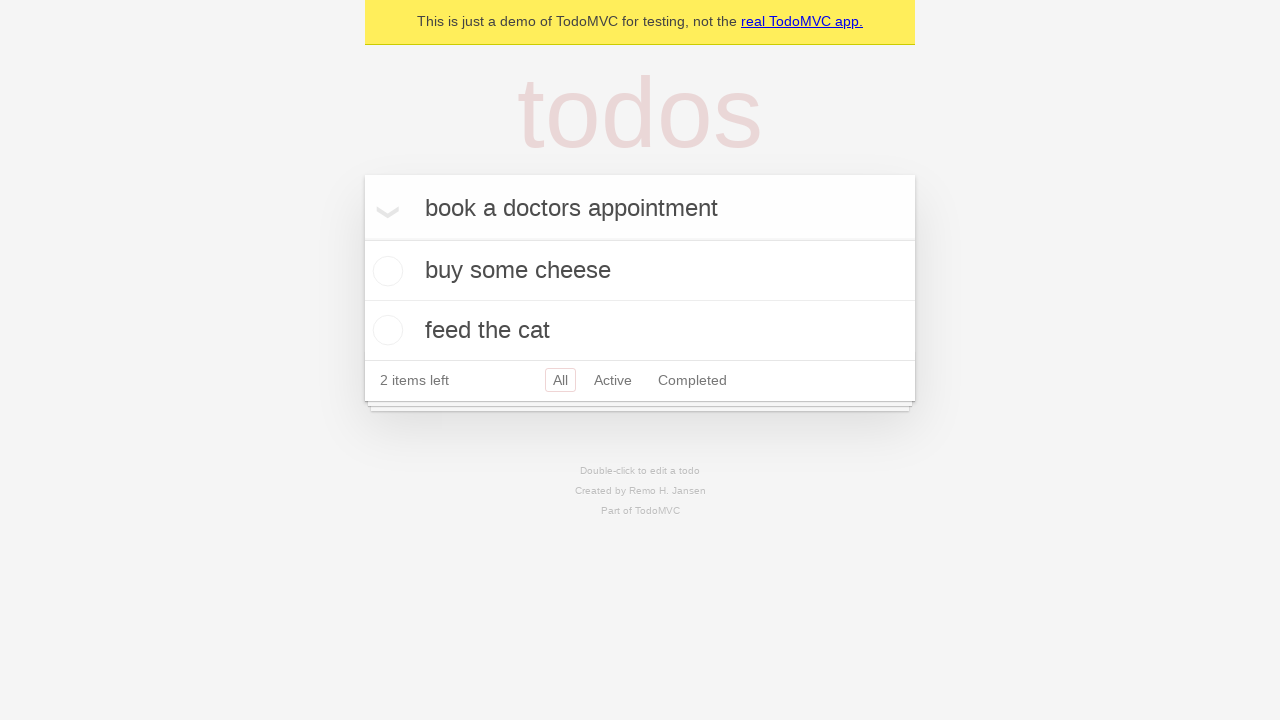

Pressed Enter to add todo 'book a doctors appointment' on internal:attr=[placeholder="What needs to be done?"i]
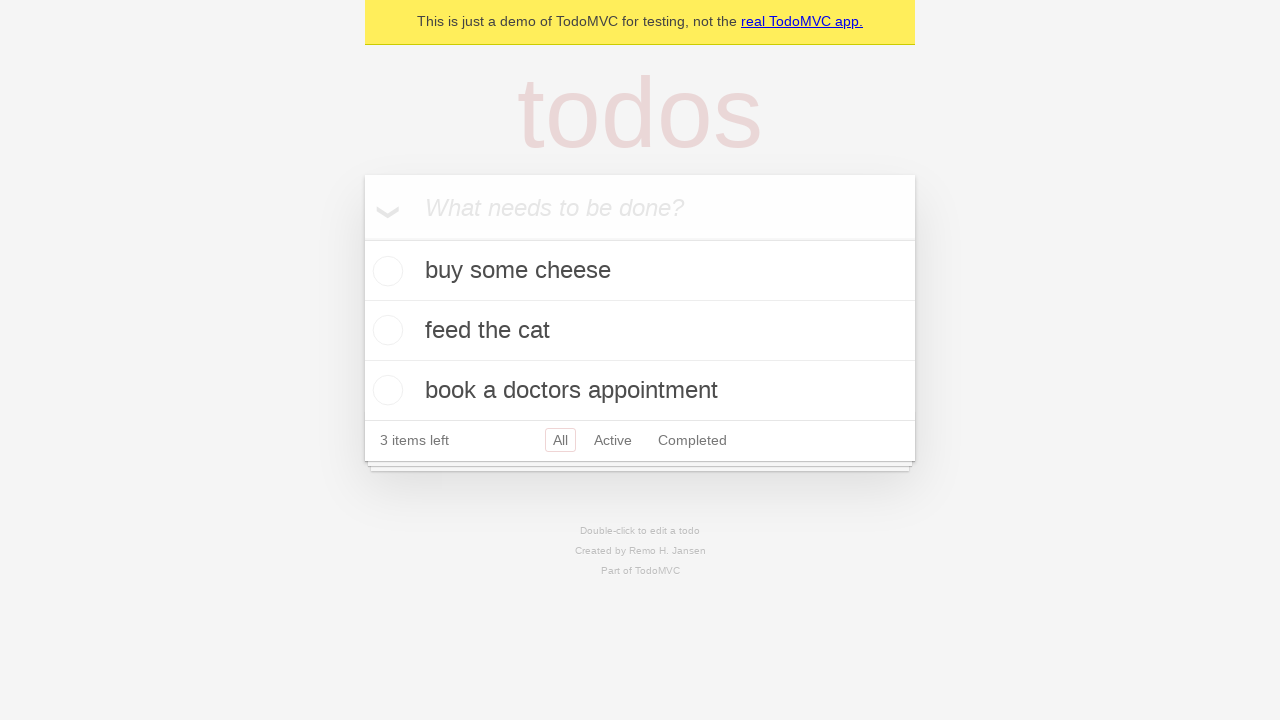

Checked 'Mark all as complete' toggle to complete all items at (362, 238) on internal:label="Mark all as complete"i
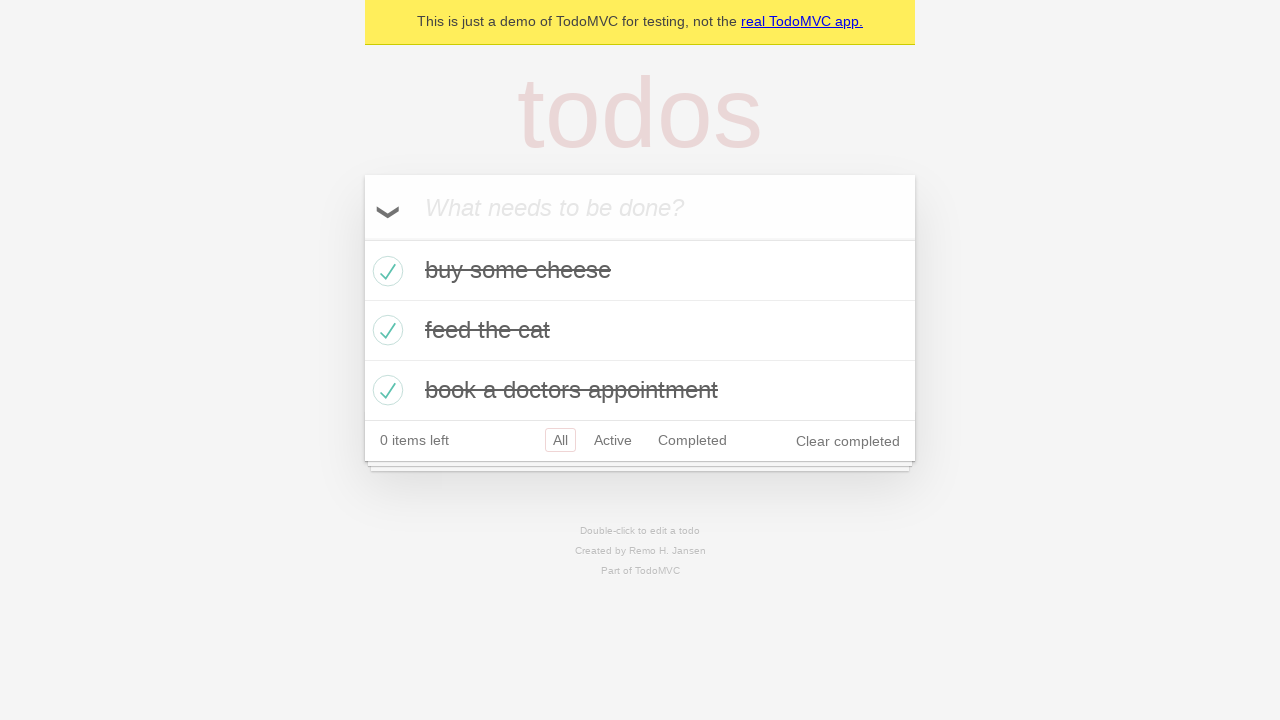

Unchecked 'Mark all as complete' toggle to clear completed state at (362, 238) on internal:label="Mark all as complete"i
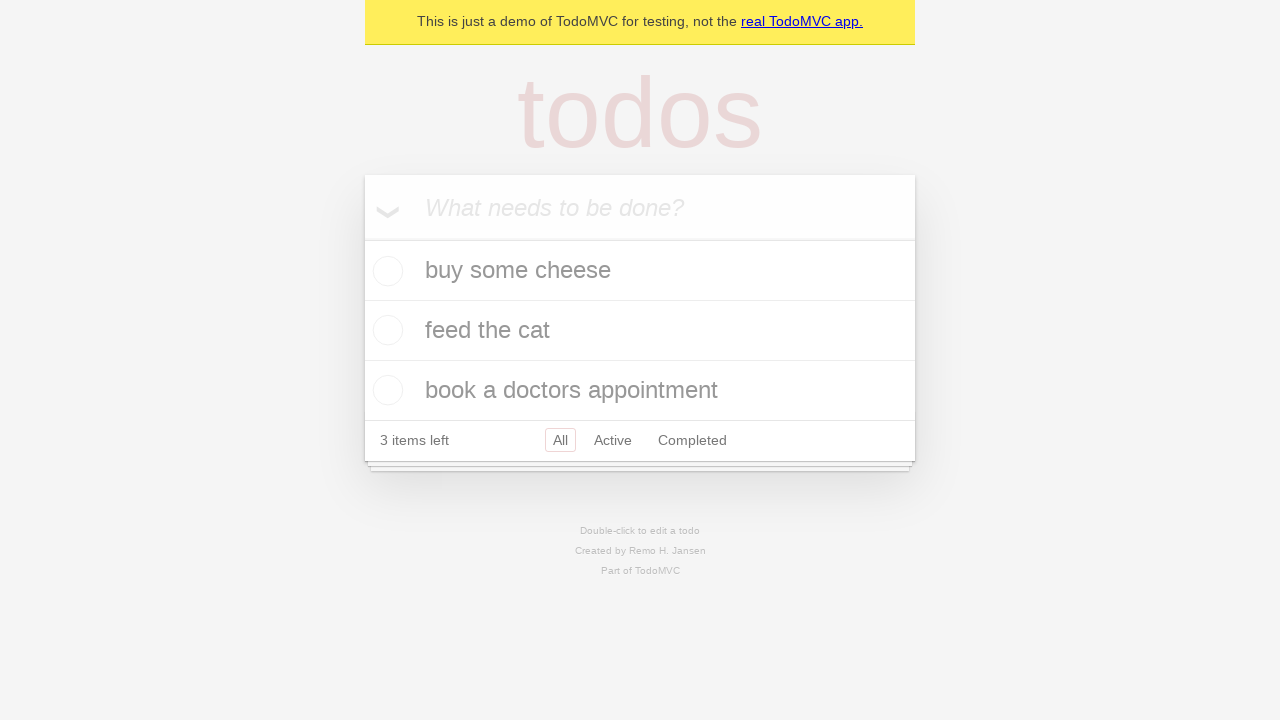

Waited for todo items to be visible
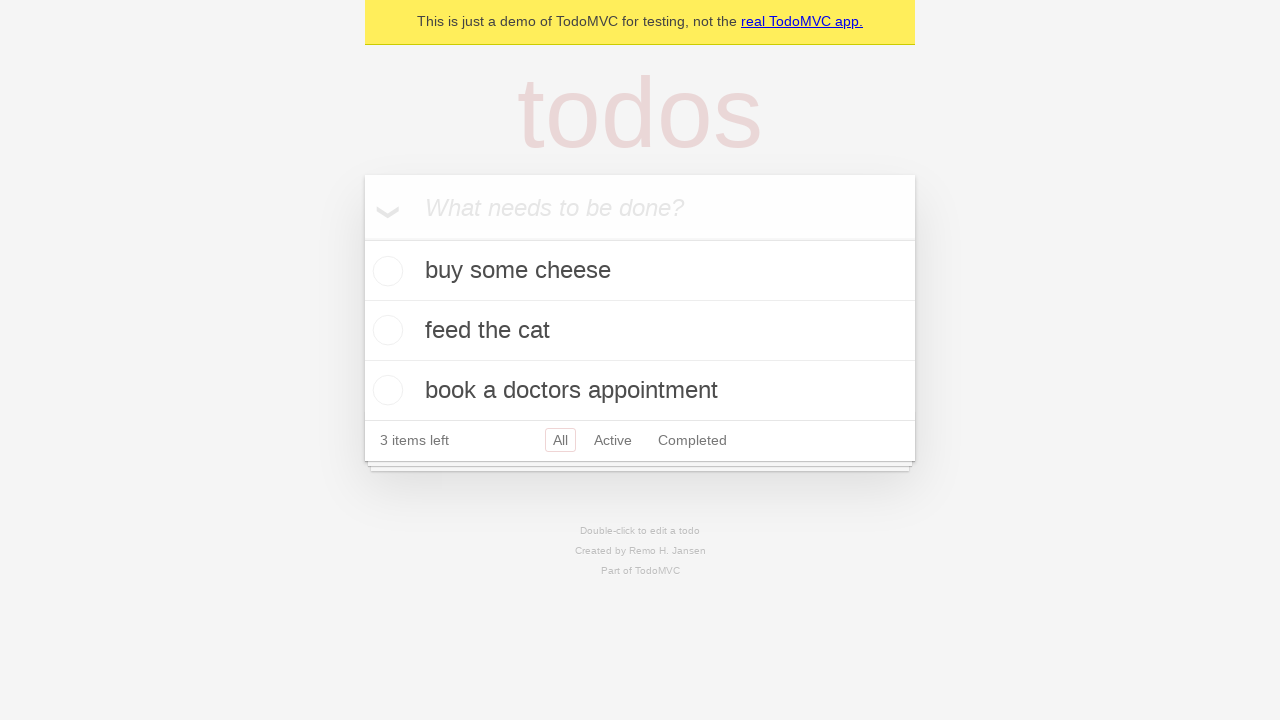

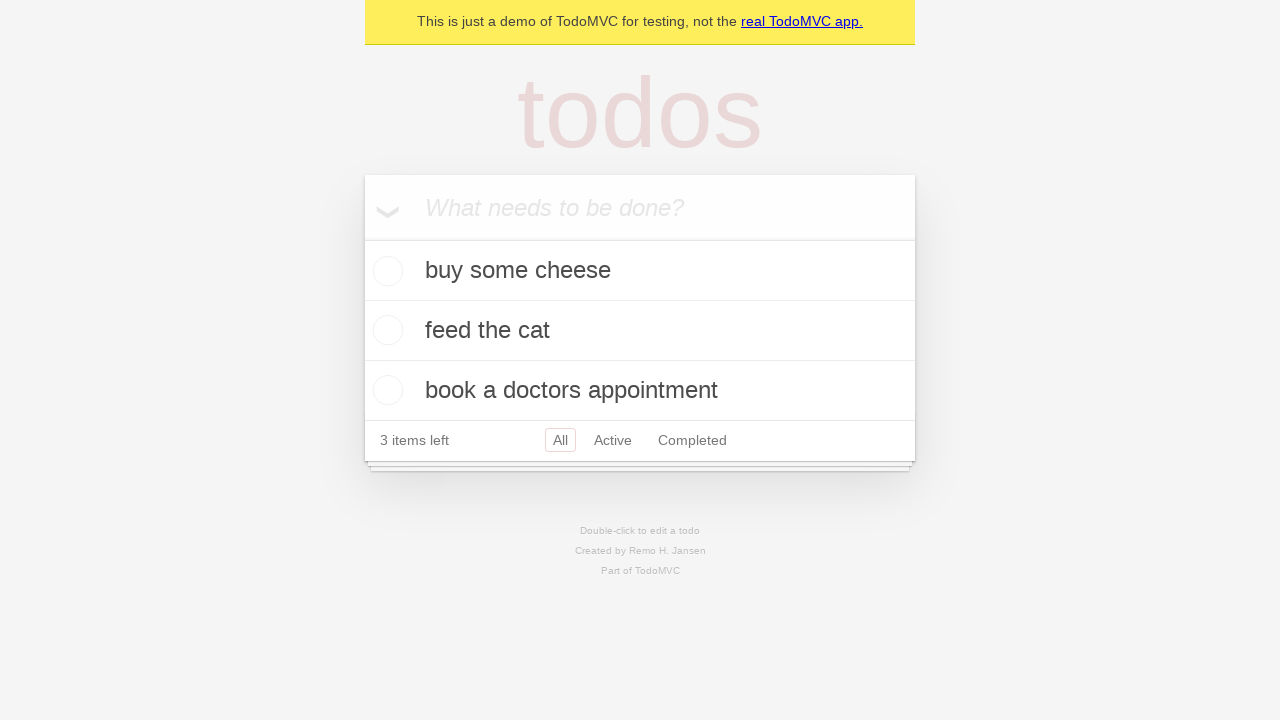